Tests entering a name and clicking the Alert button, then accepting the alert dialog

Starting URL: https://rahulshettyacademy.com/AutomationPractice/

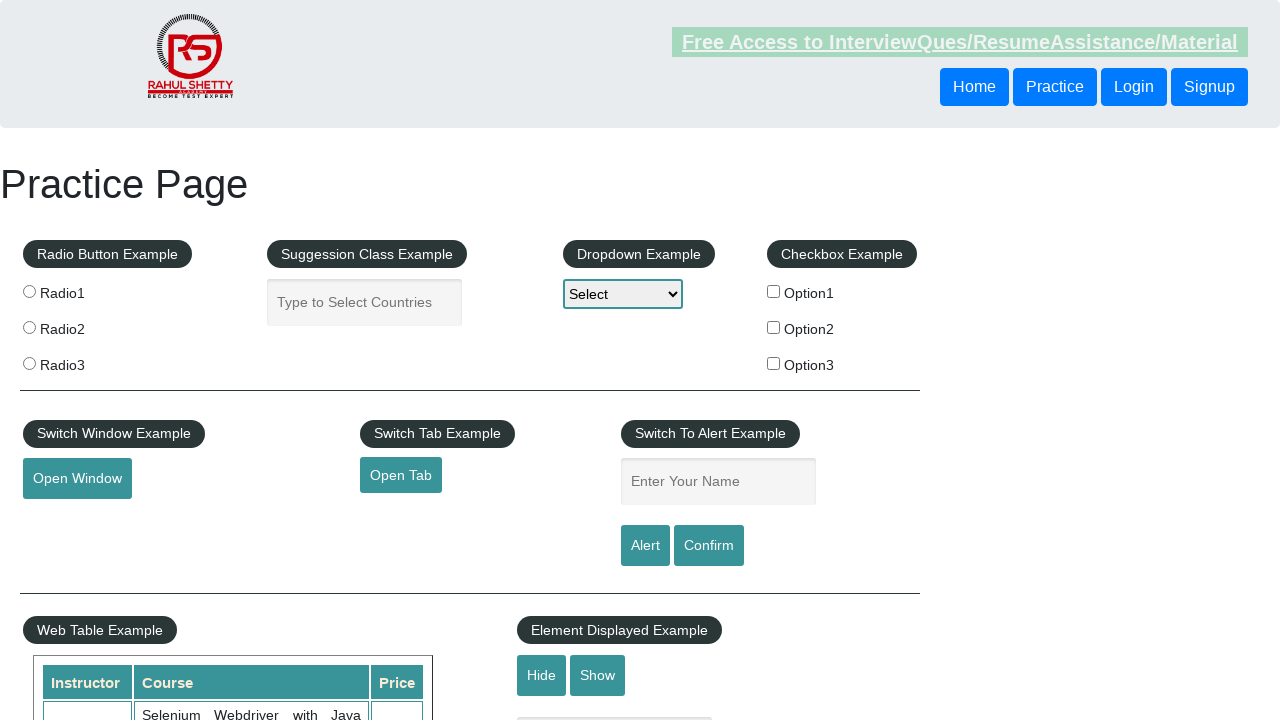

Filled name input field with 'Adrian' on input#name[name='enter-name']
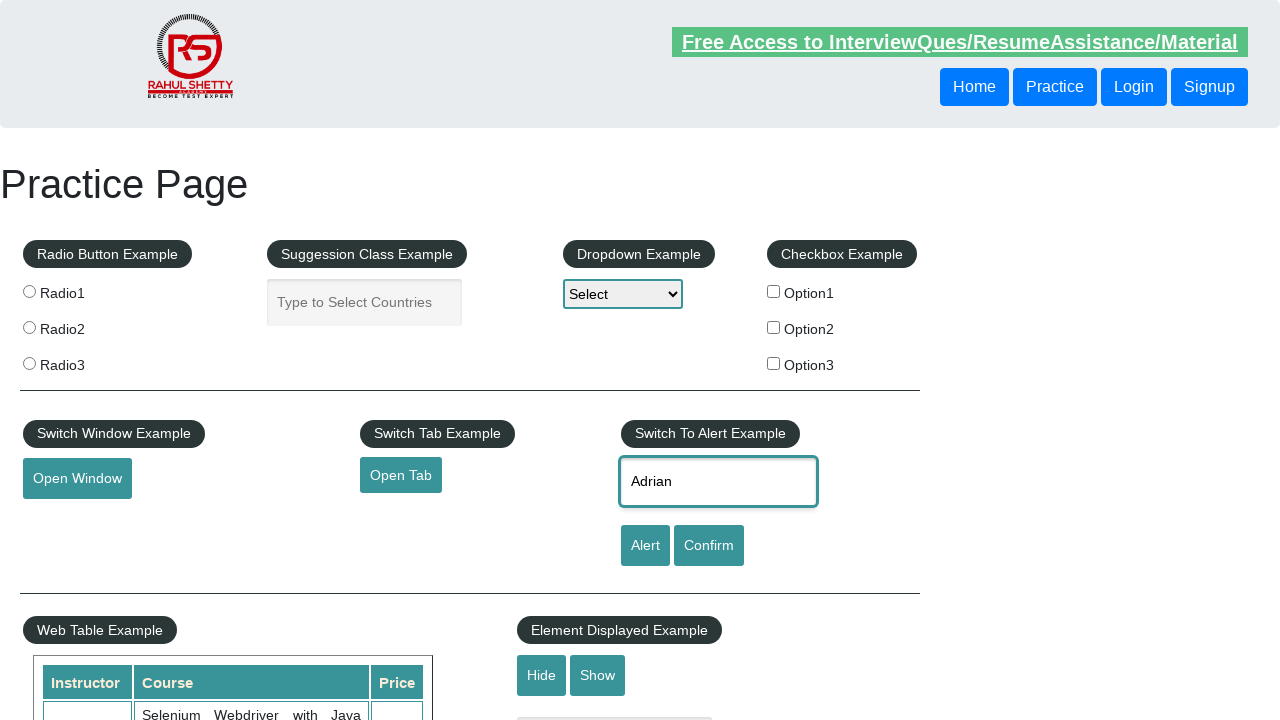

Set up dialog handler to accept alerts
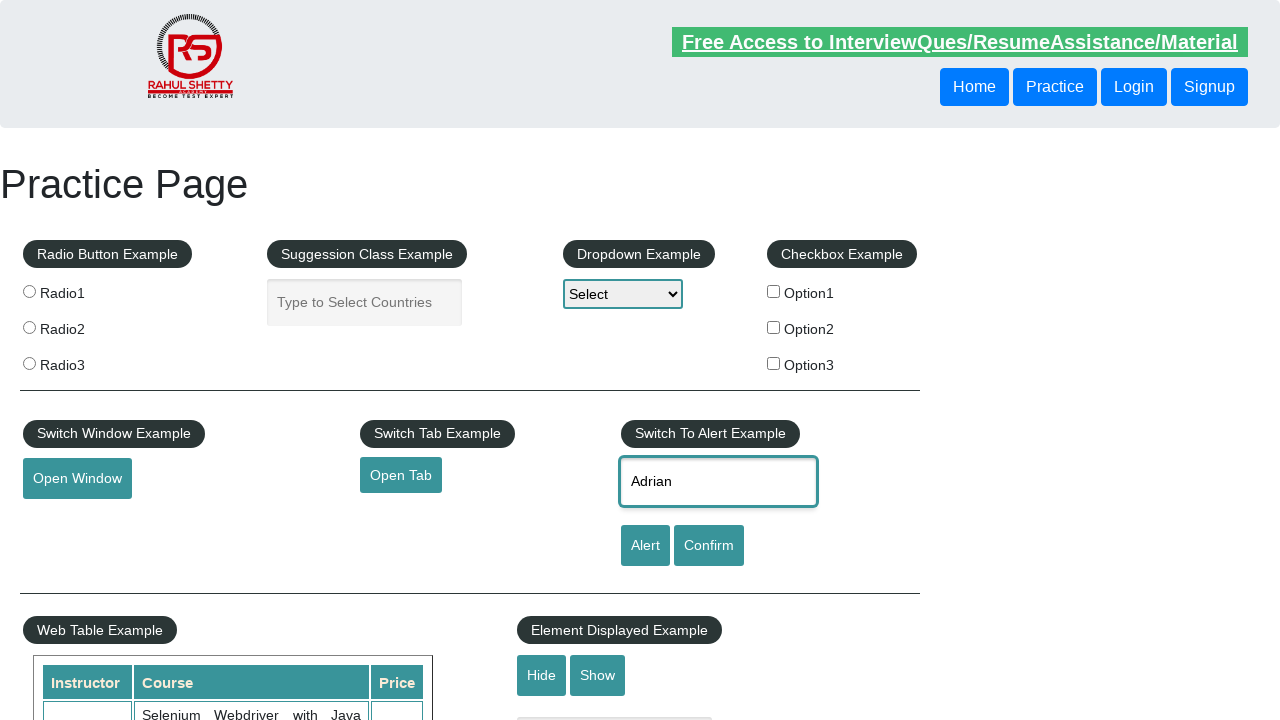

Clicked the Alert button at (645, 546) on input#alertbtn[value='Alert']
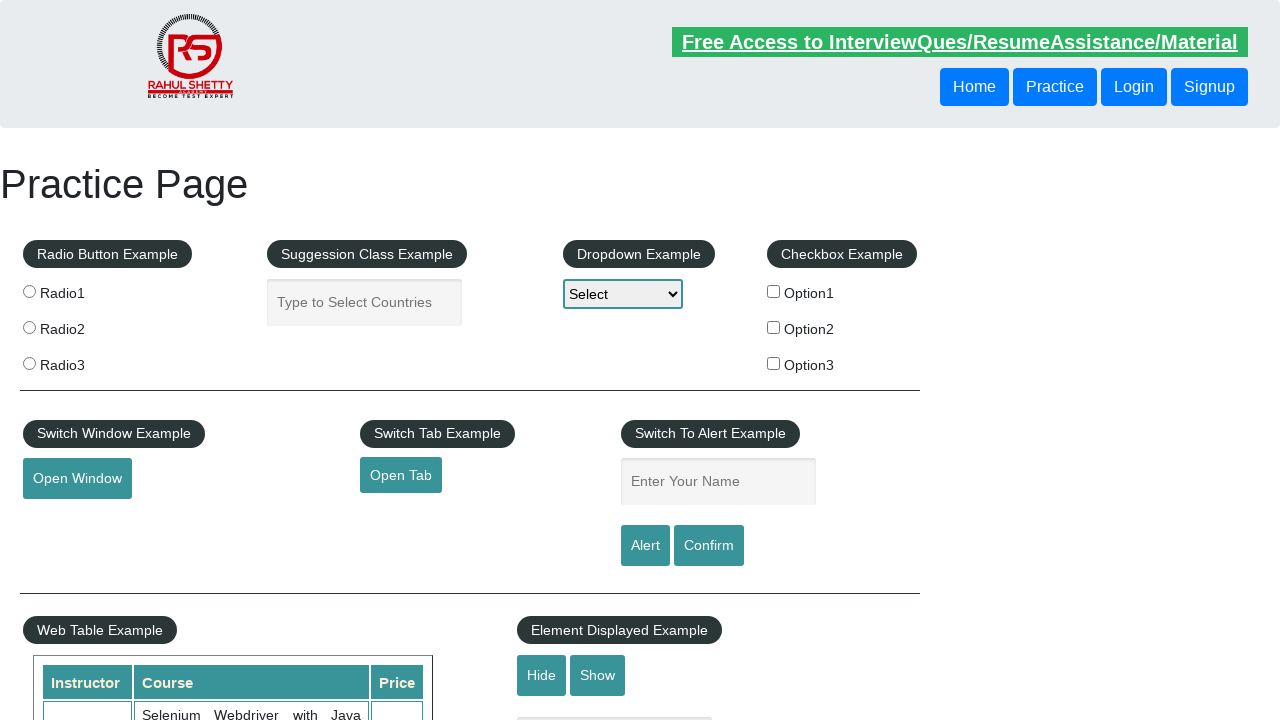

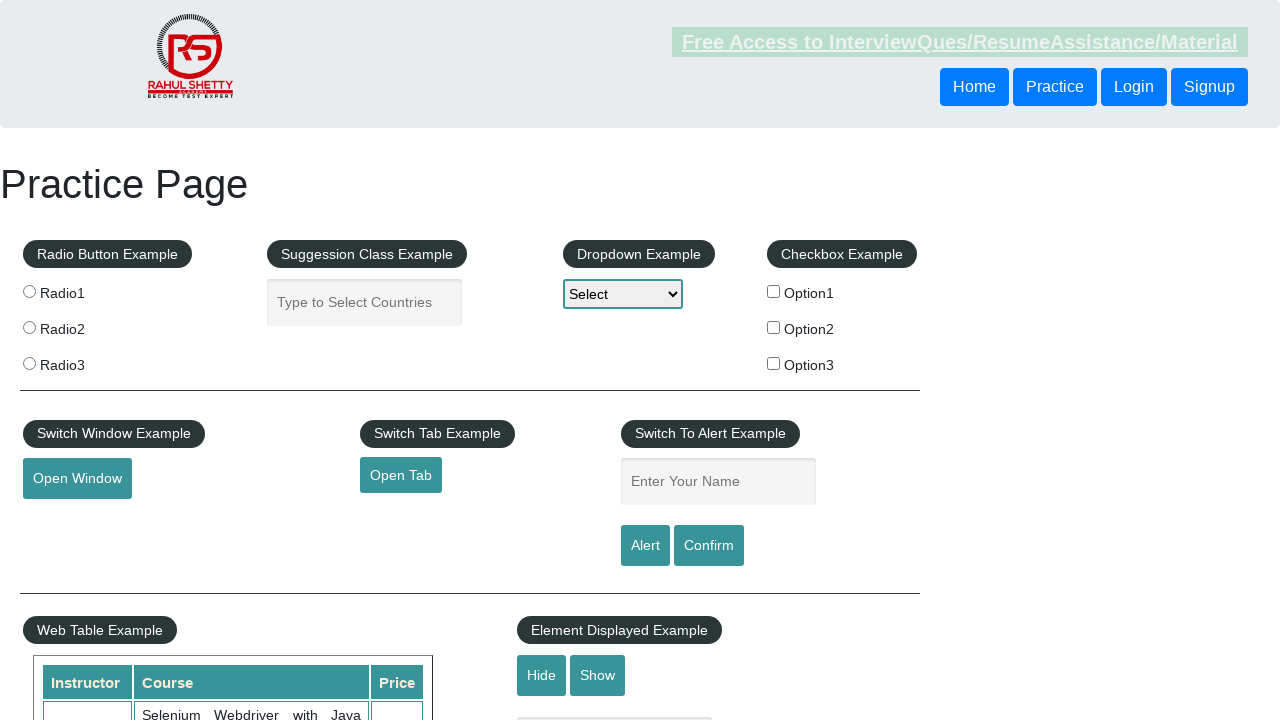